Tests filtering to display only active (uncompleted) items by clicking the Active filter link

Starting URL: https://demo.playwright.dev/todomvc

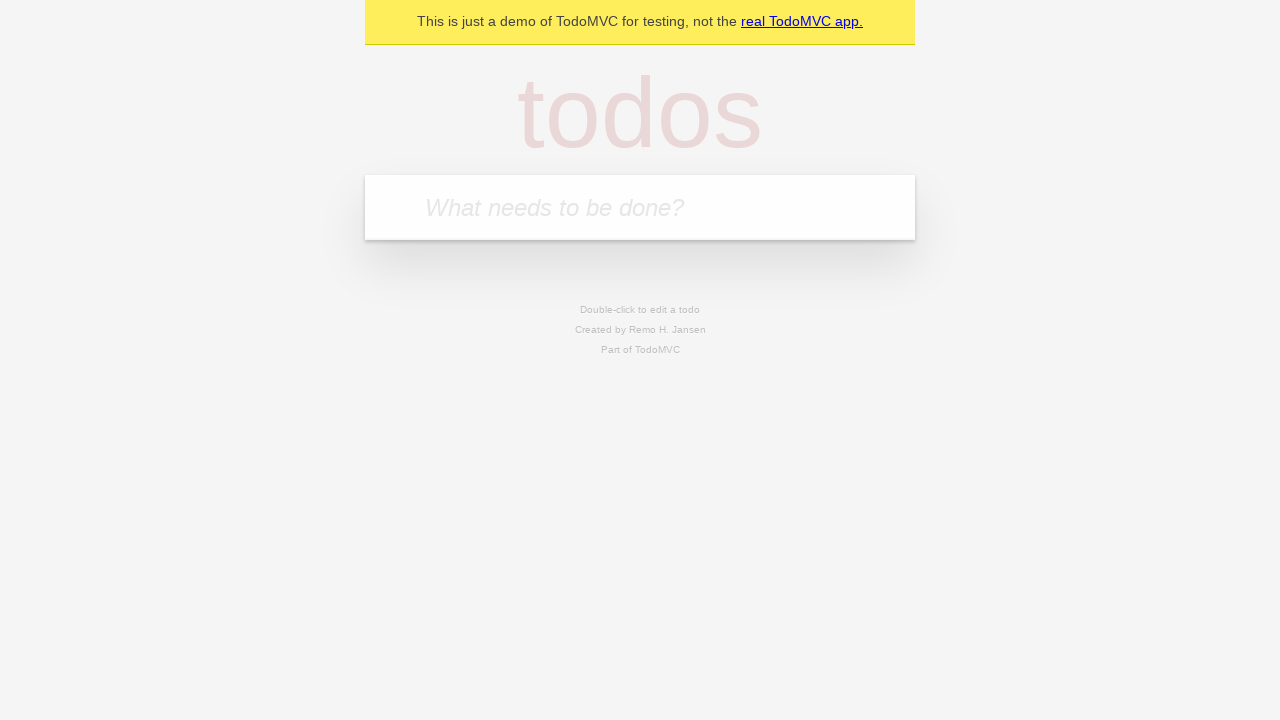

Filled todo input with 'buy some cheese' on internal:attr=[placeholder="What needs to be done?"i]
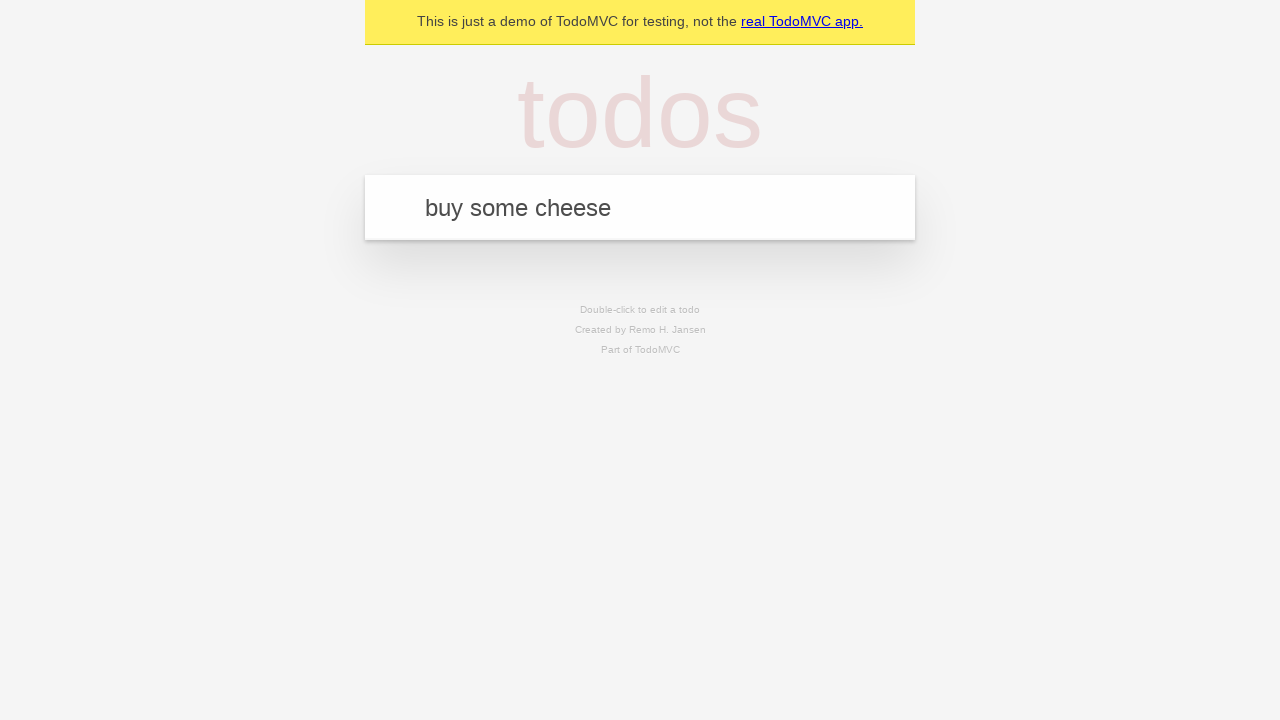

Pressed Enter to add first todo item on internal:attr=[placeholder="What needs to be done?"i]
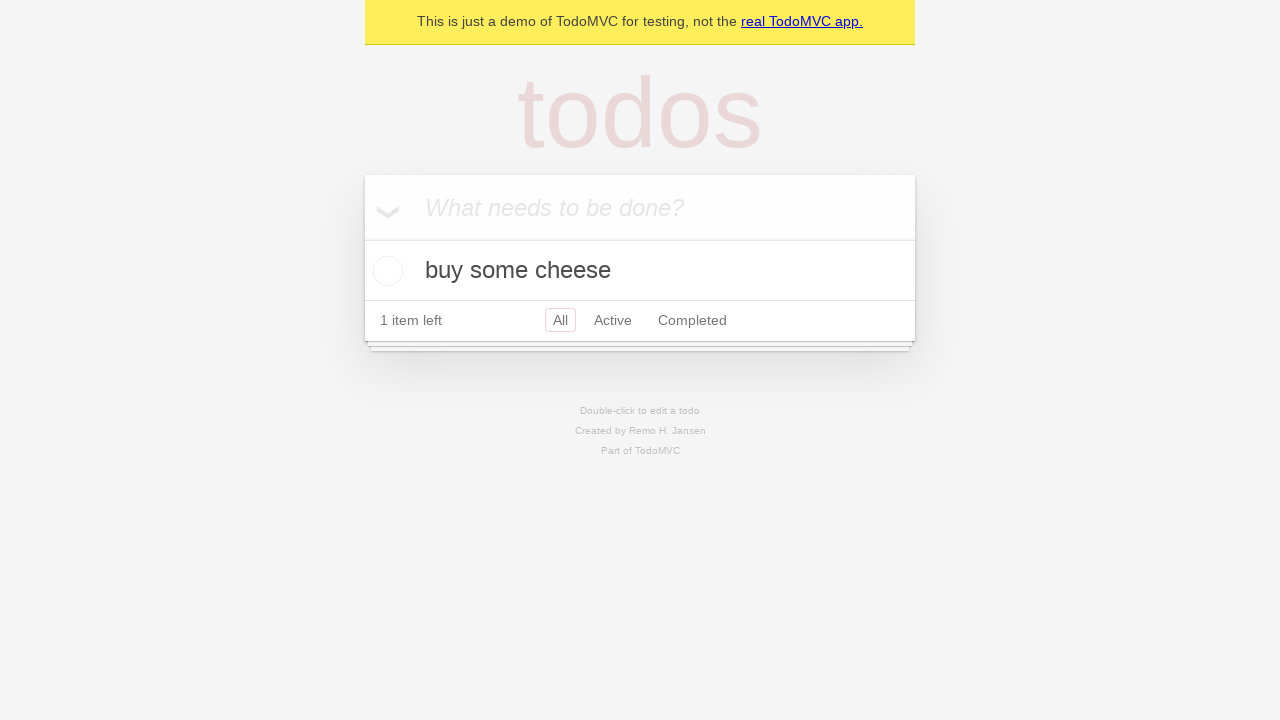

Filled todo input with 'feed the cat' on internal:attr=[placeholder="What needs to be done?"i]
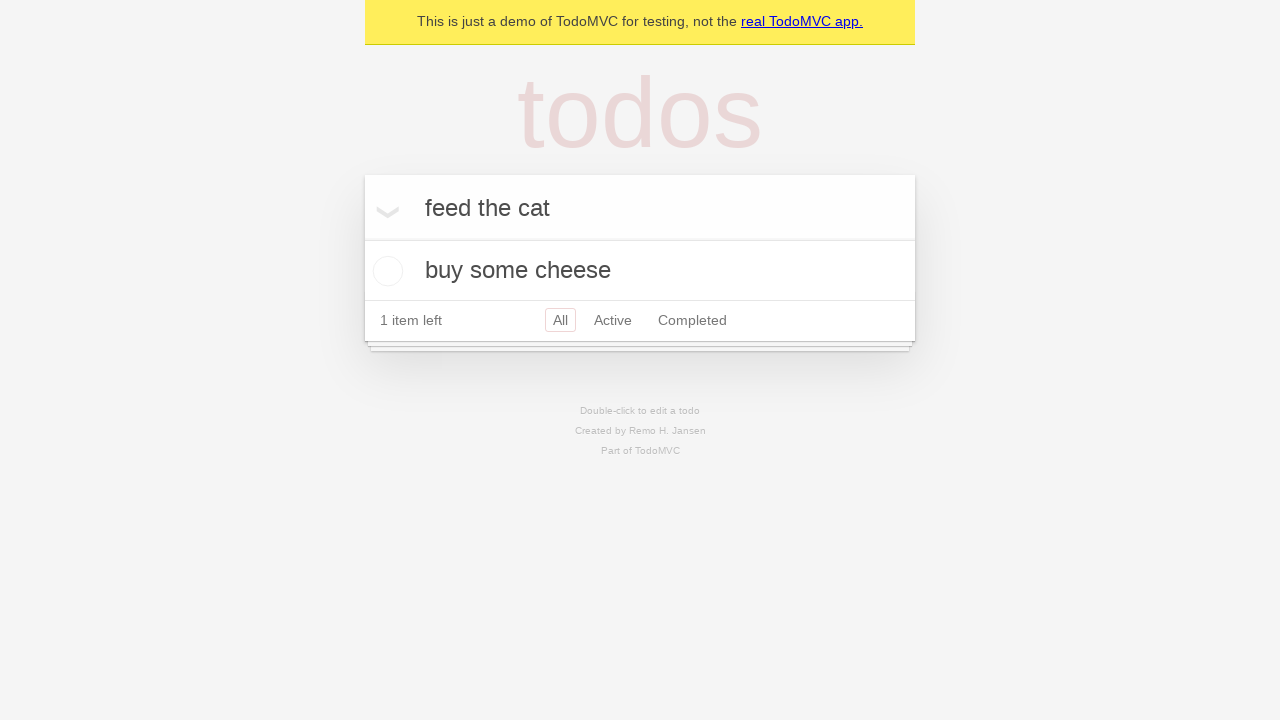

Pressed Enter to add second todo item on internal:attr=[placeholder="What needs to be done?"i]
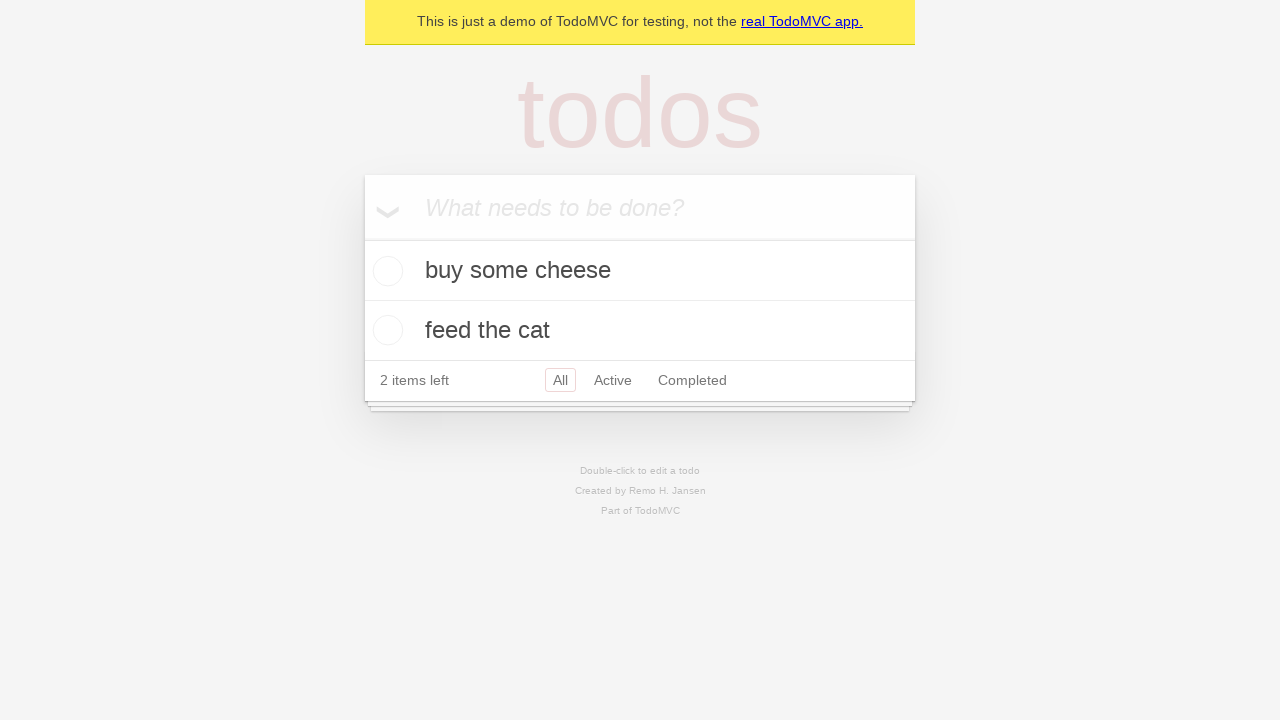

Filled todo input with 'book a doctors appointment' on internal:attr=[placeholder="What needs to be done?"i]
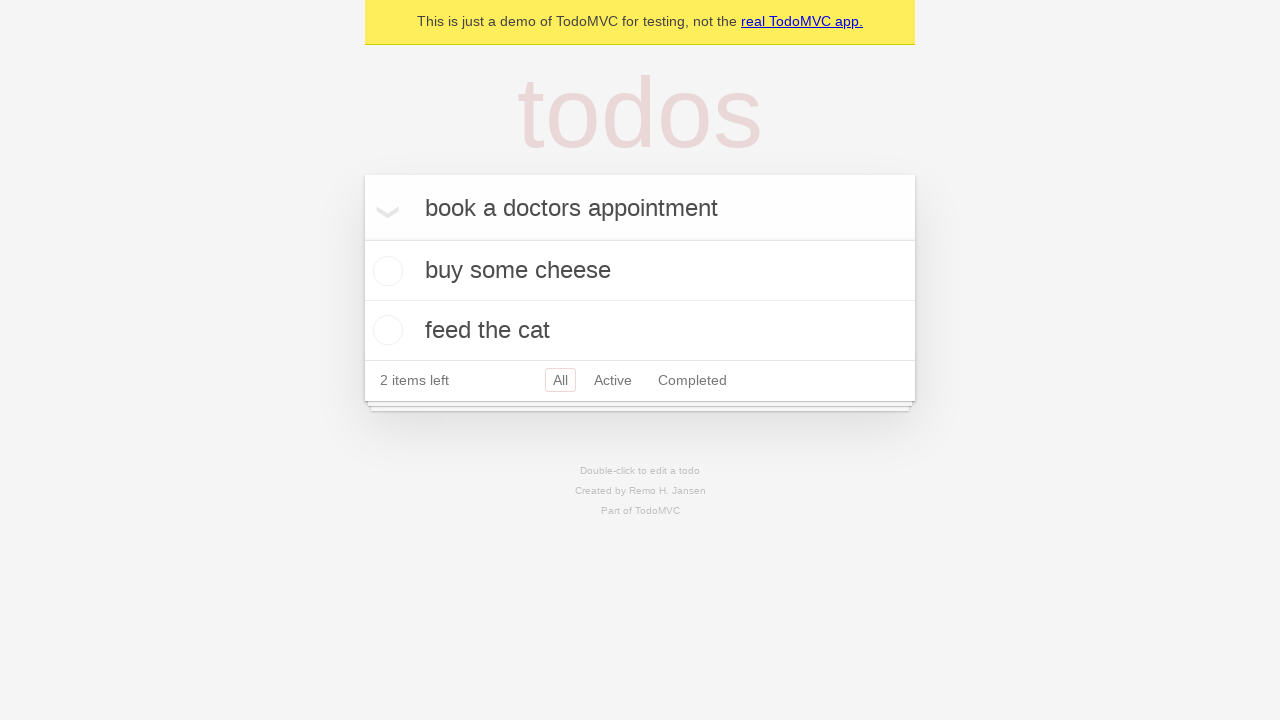

Pressed Enter to add third todo item on internal:attr=[placeholder="What needs to be done?"i]
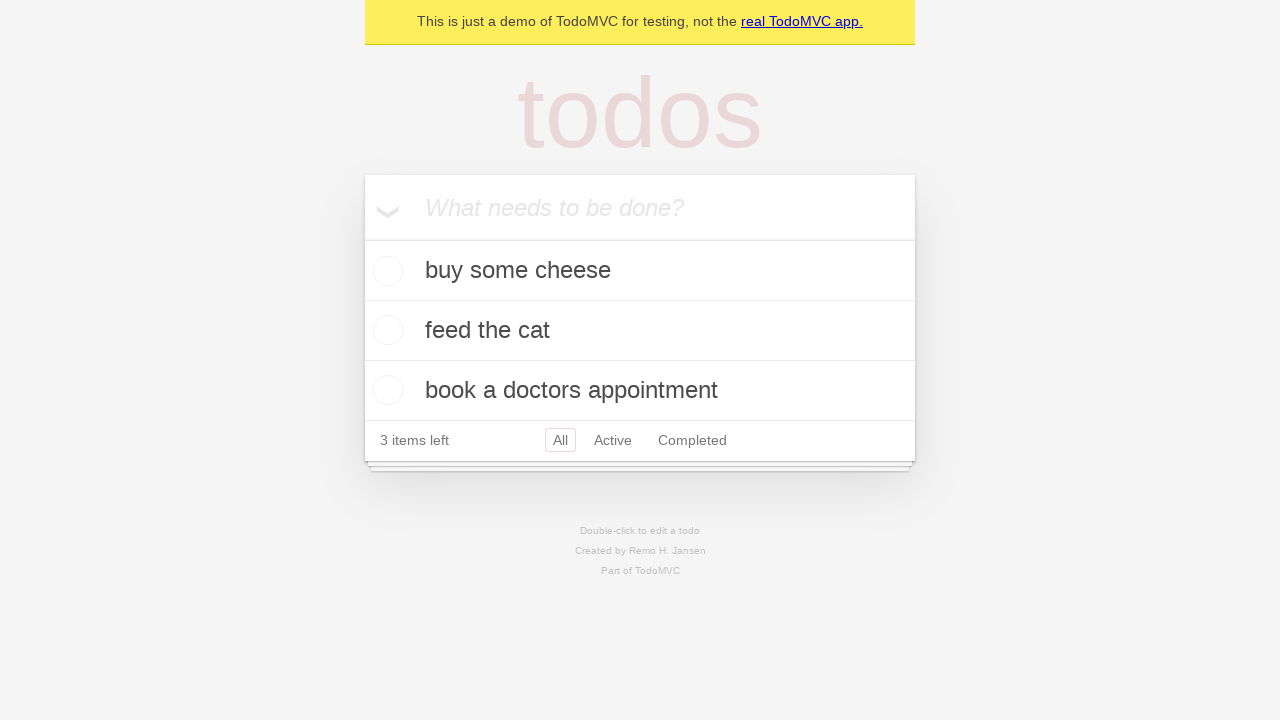

Waited for third todo item to appear
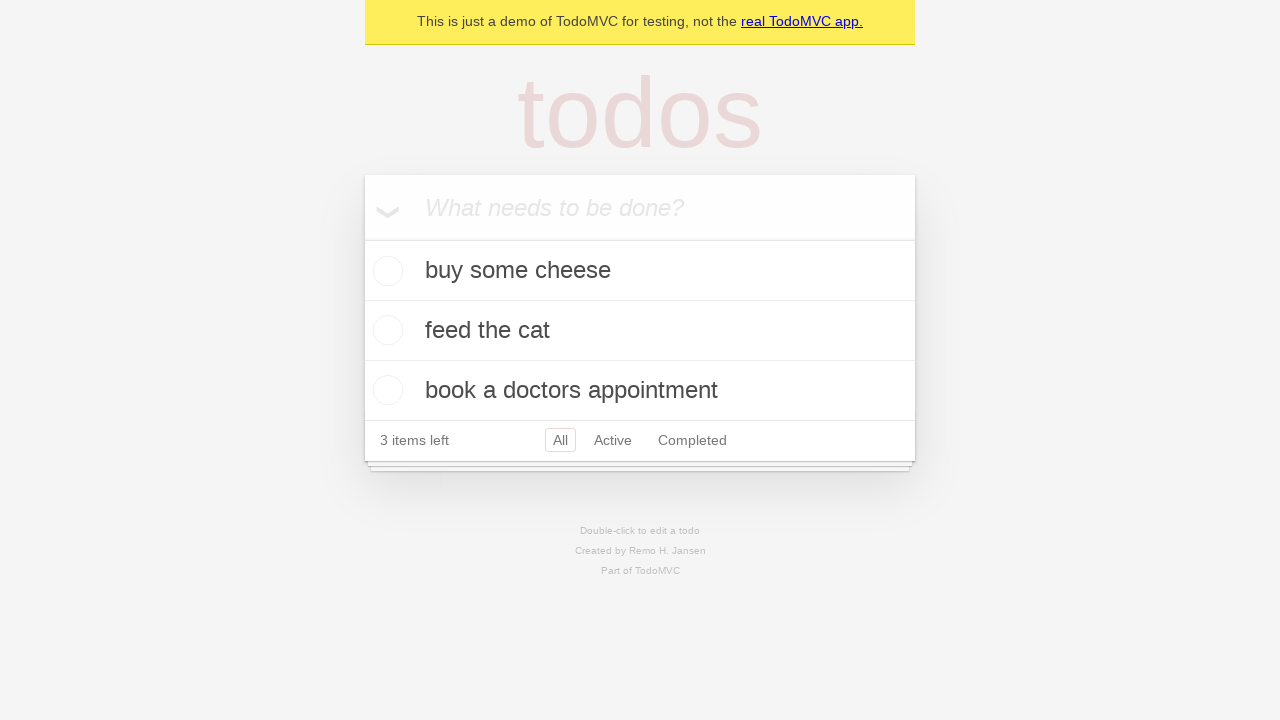

Checked the second todo item (feed the cat) at (385, 330) on [data-testid='todo-item'] >> nth=1 >> internal:role=checkbox
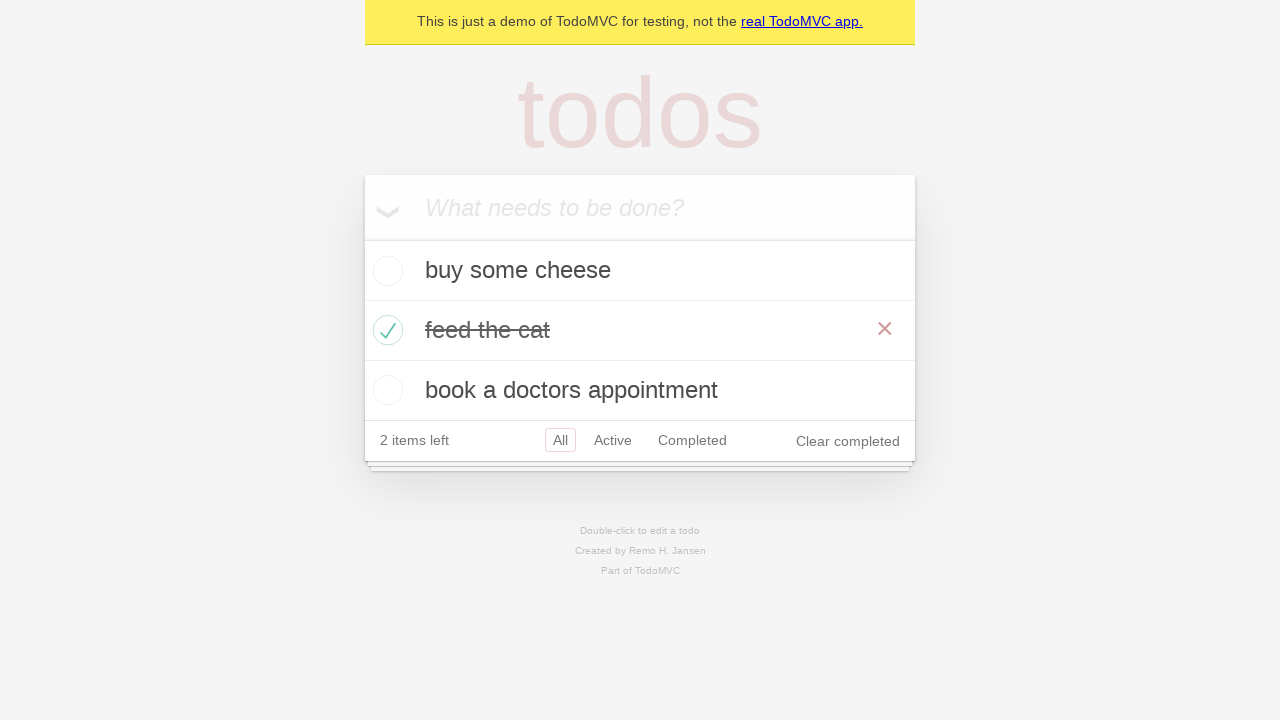

Clicked Active filter link to display only active (uncompleted) items at (613, 440) on internal:role=link[name="Active"i]
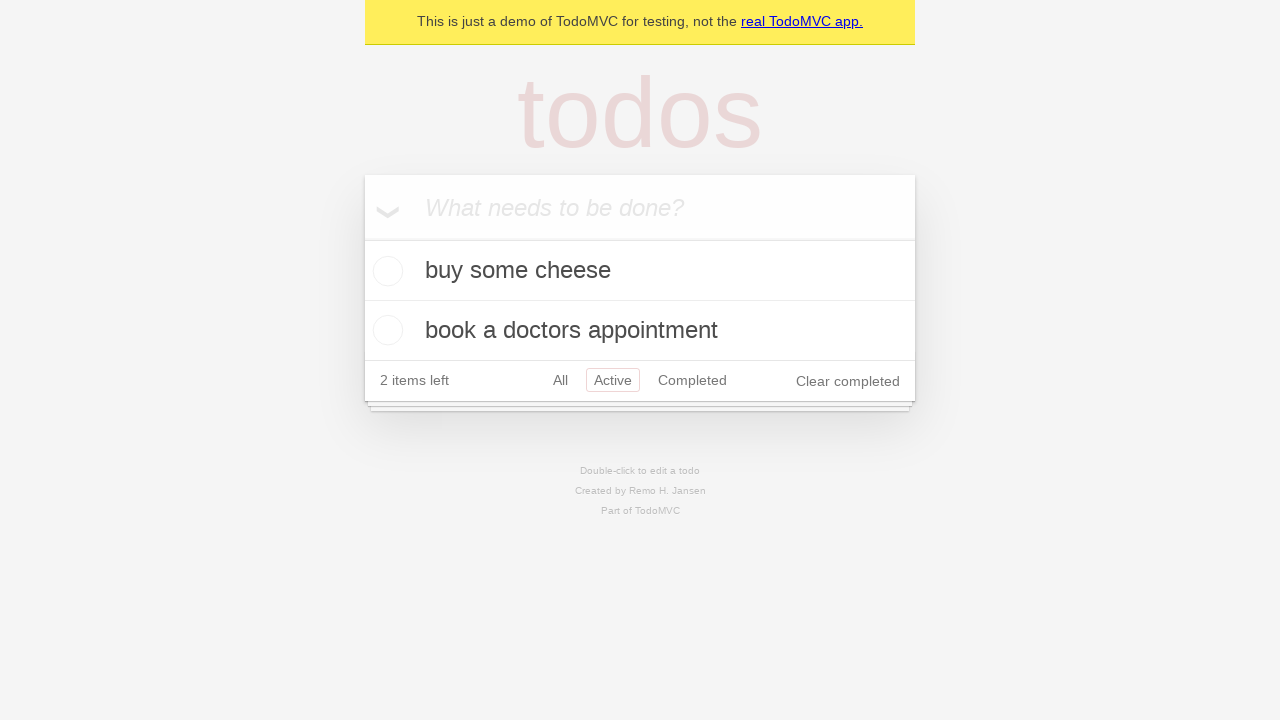

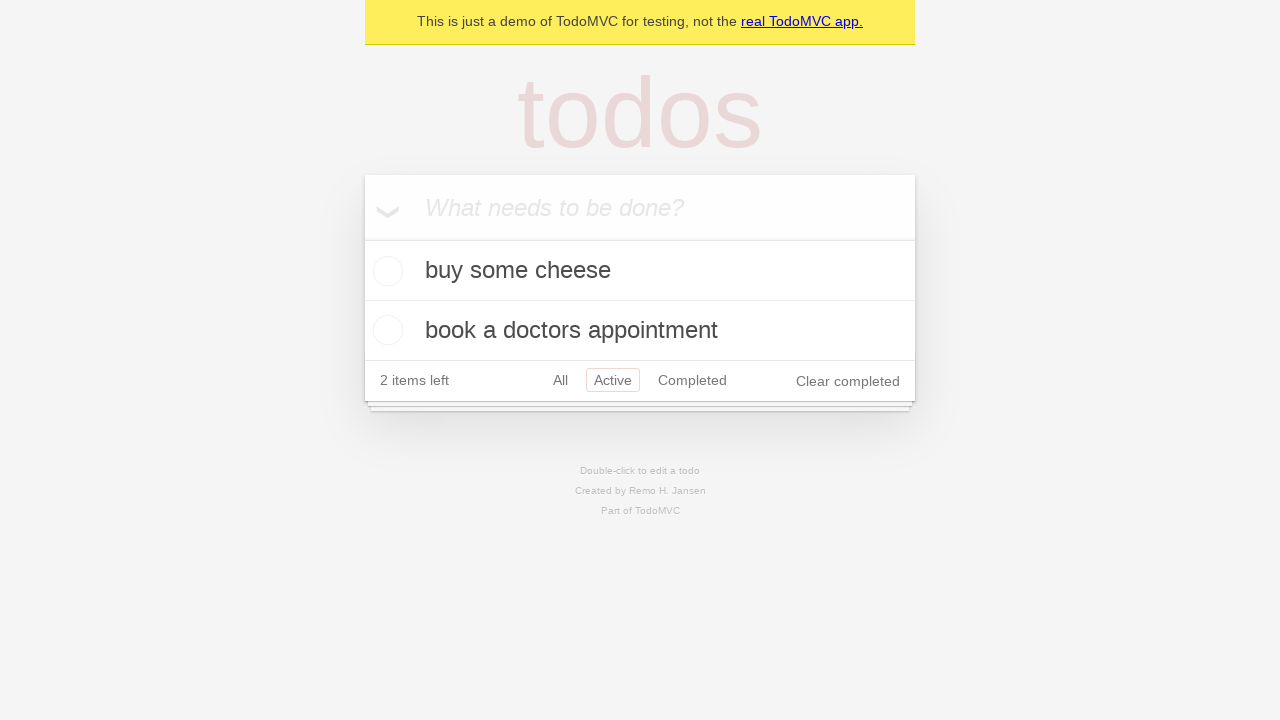